Tests geolocation mocking by setting location to Ann Arbor Michigan, clicking the location button, then changing location to Guadalajara Mexico.

Starting URL: https://www.where-am-i.net/

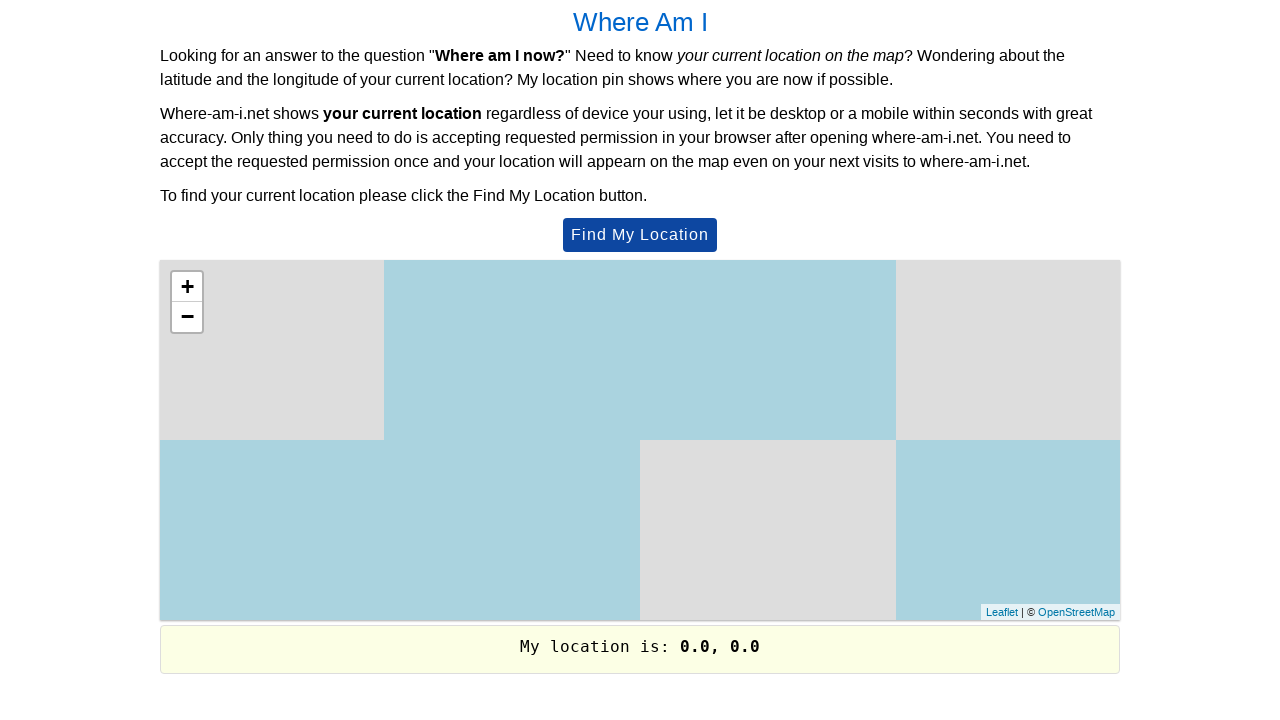

Granted geolocation permissions
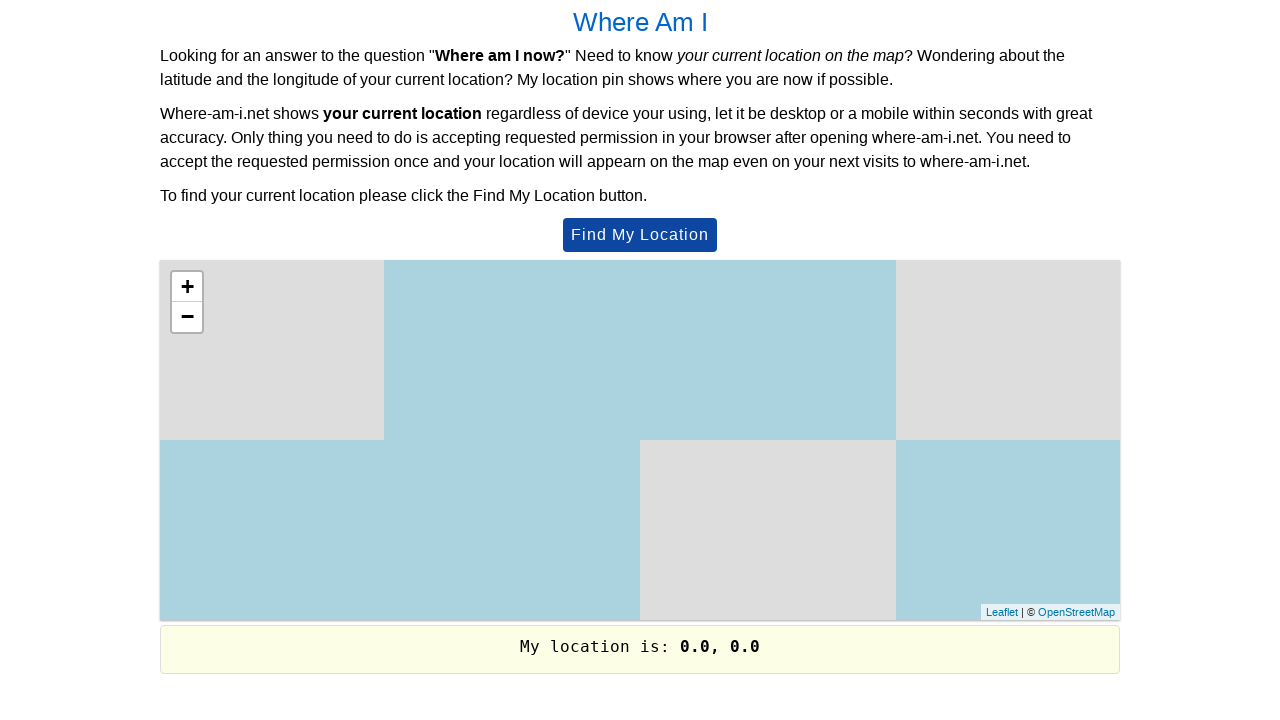

Set geolocation to Ann Arbor, Michigan
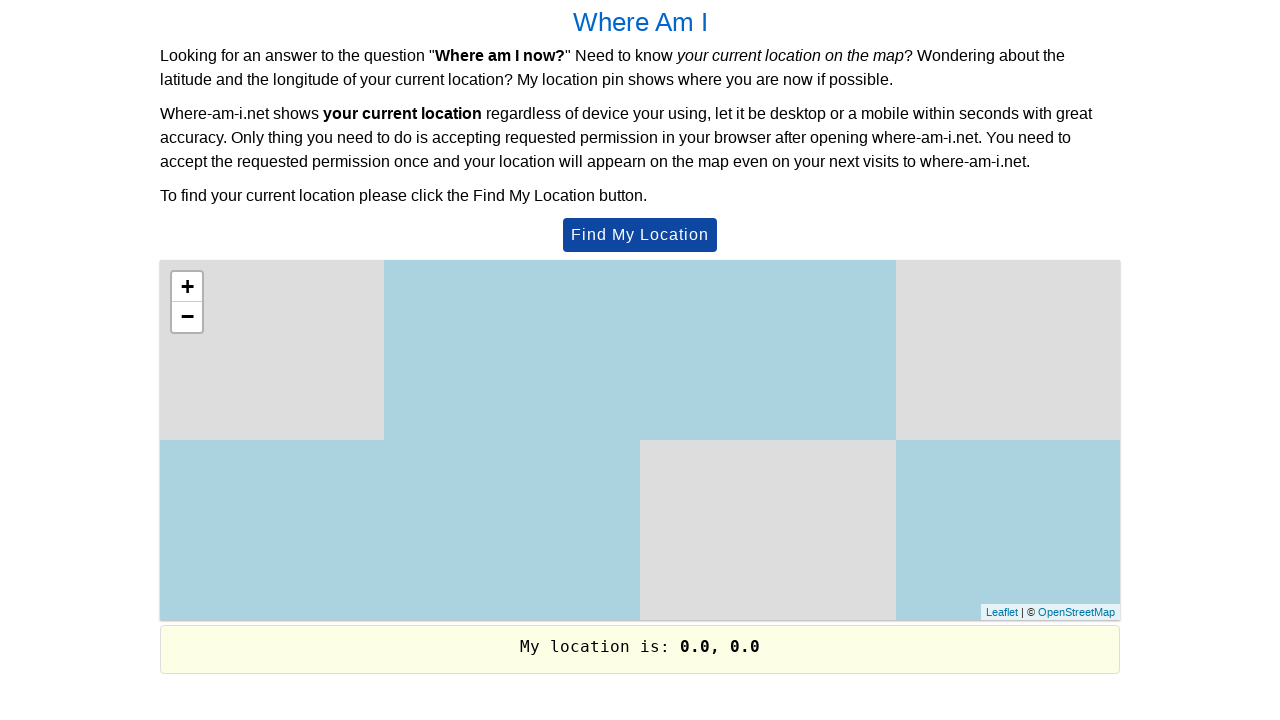

Location button appeared
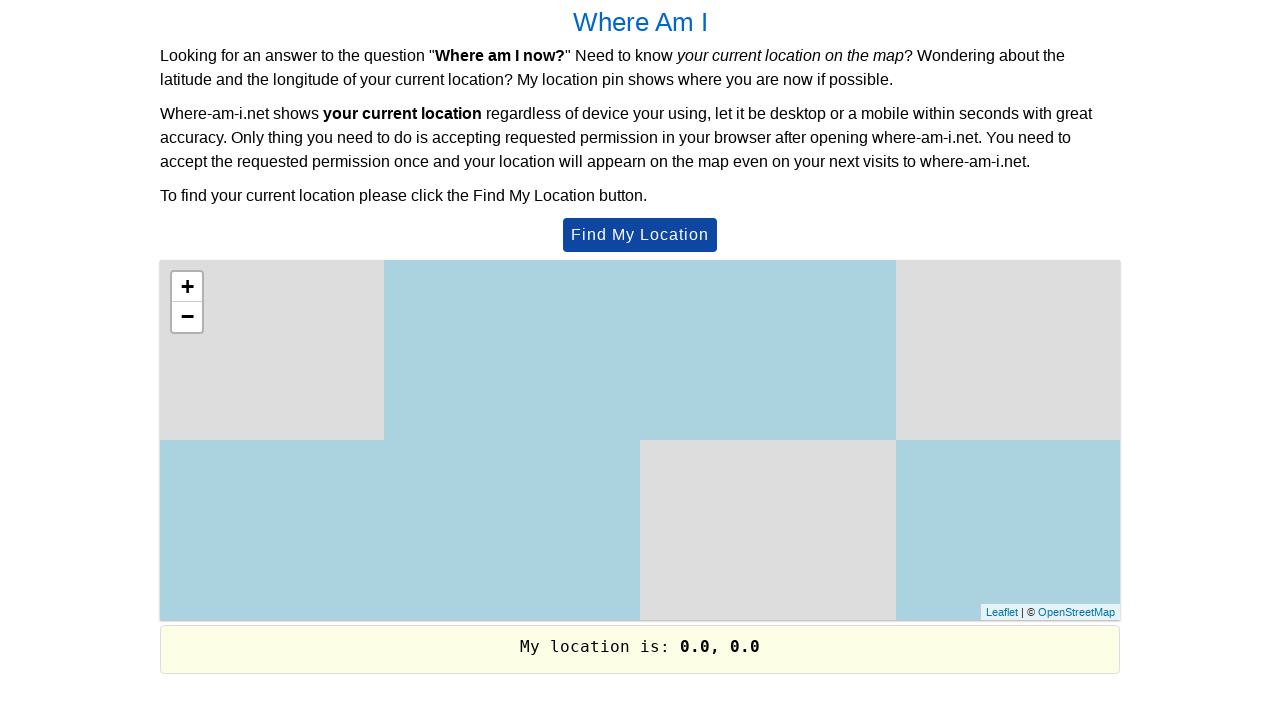

Clicked location button to display Ann Arbor location at (640, 235) on #btnMyLocation
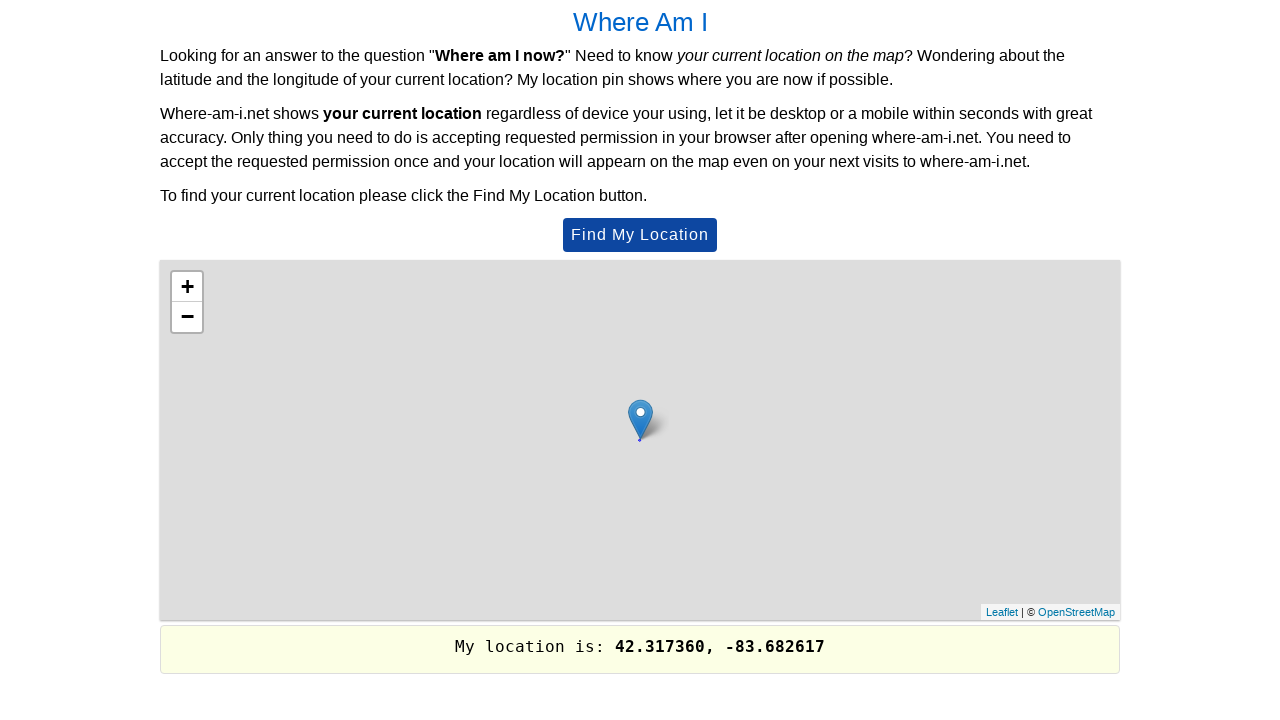

Map updated with Ann Arbor location
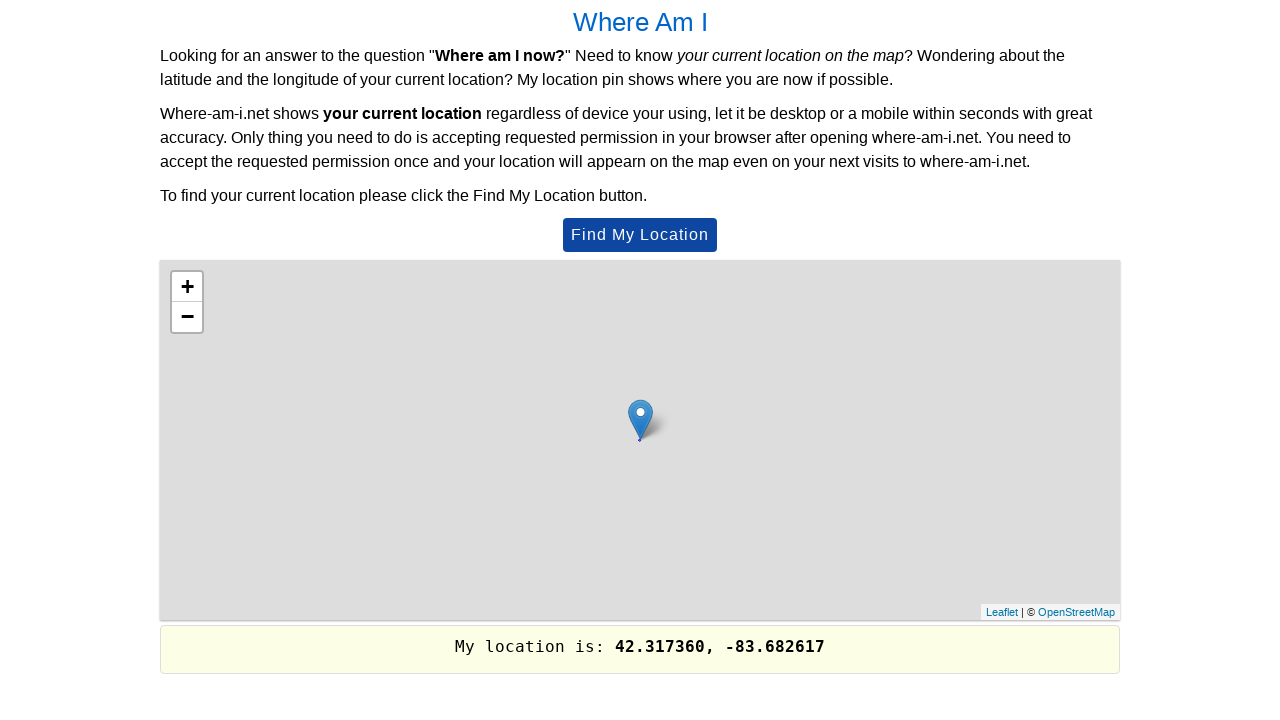

Changed geolocation to Guadalajara, Mexico
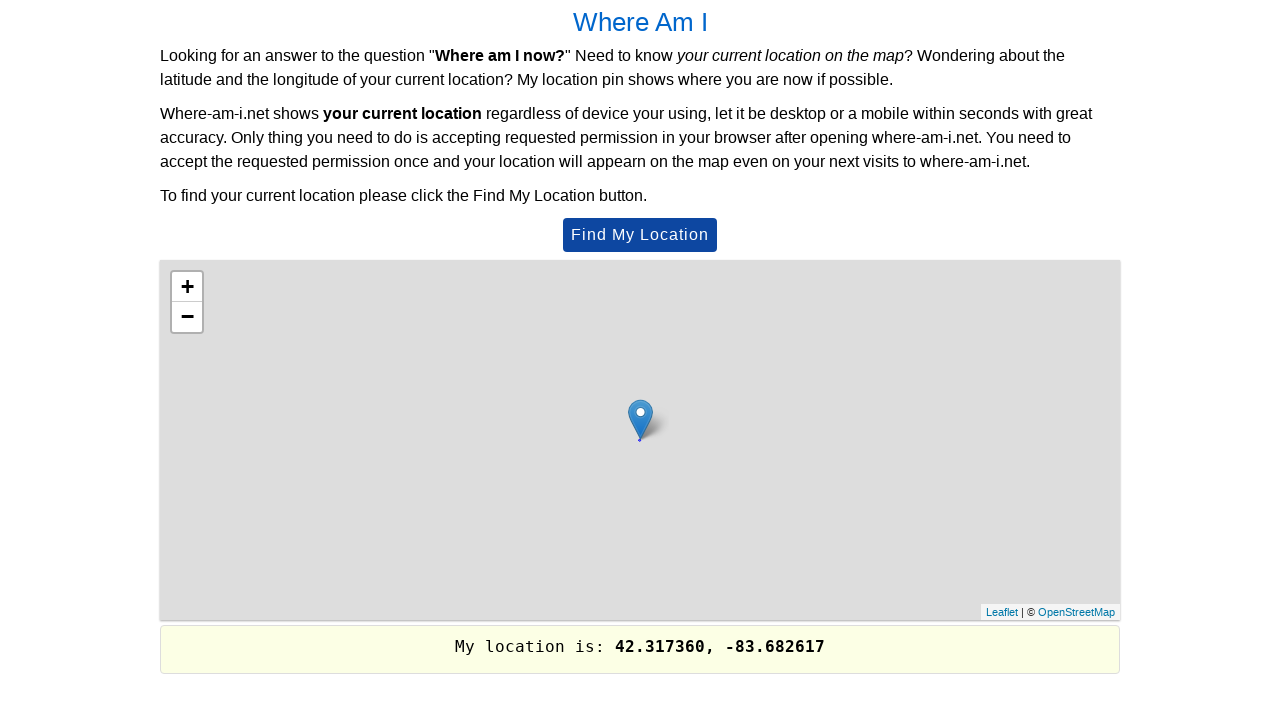

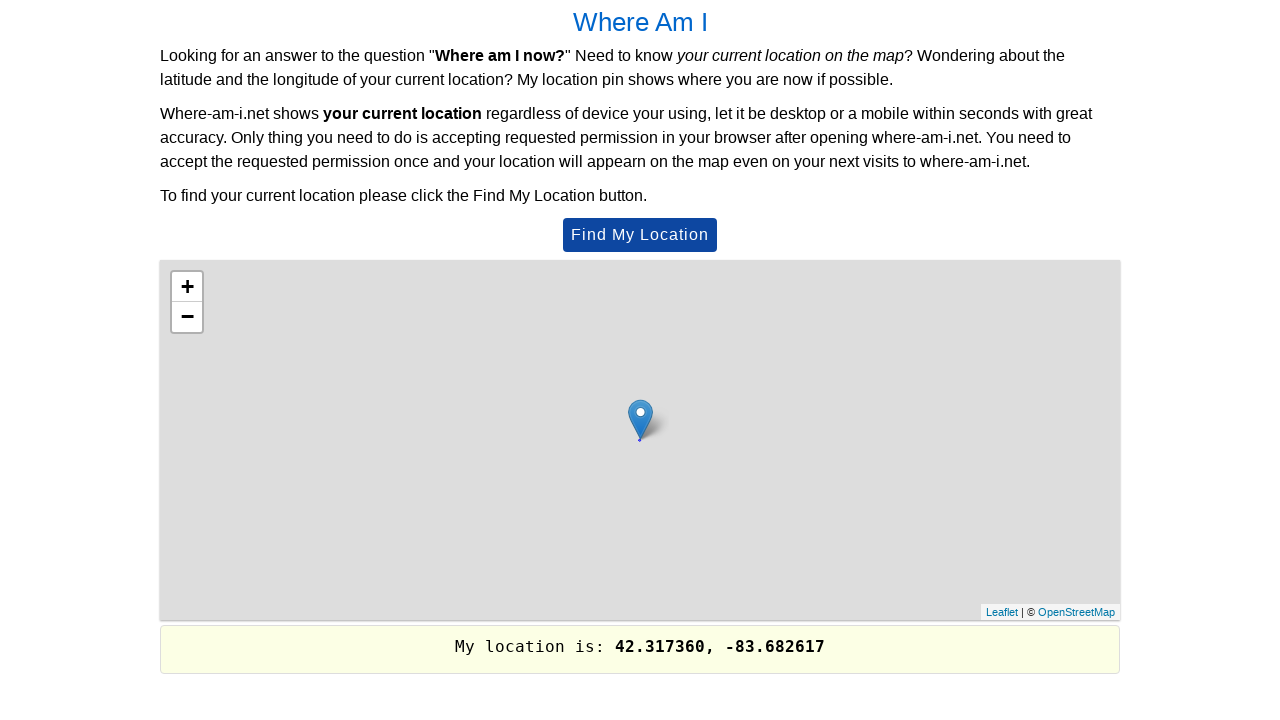